Tests the scrollable table functionality on the automation practice page by scrolling to the table, extracting values from the 4th column, summing them, and verifying against the displayed total amount.

Starting URL: https://rahulshettyacademy.com/AutomationPractice/

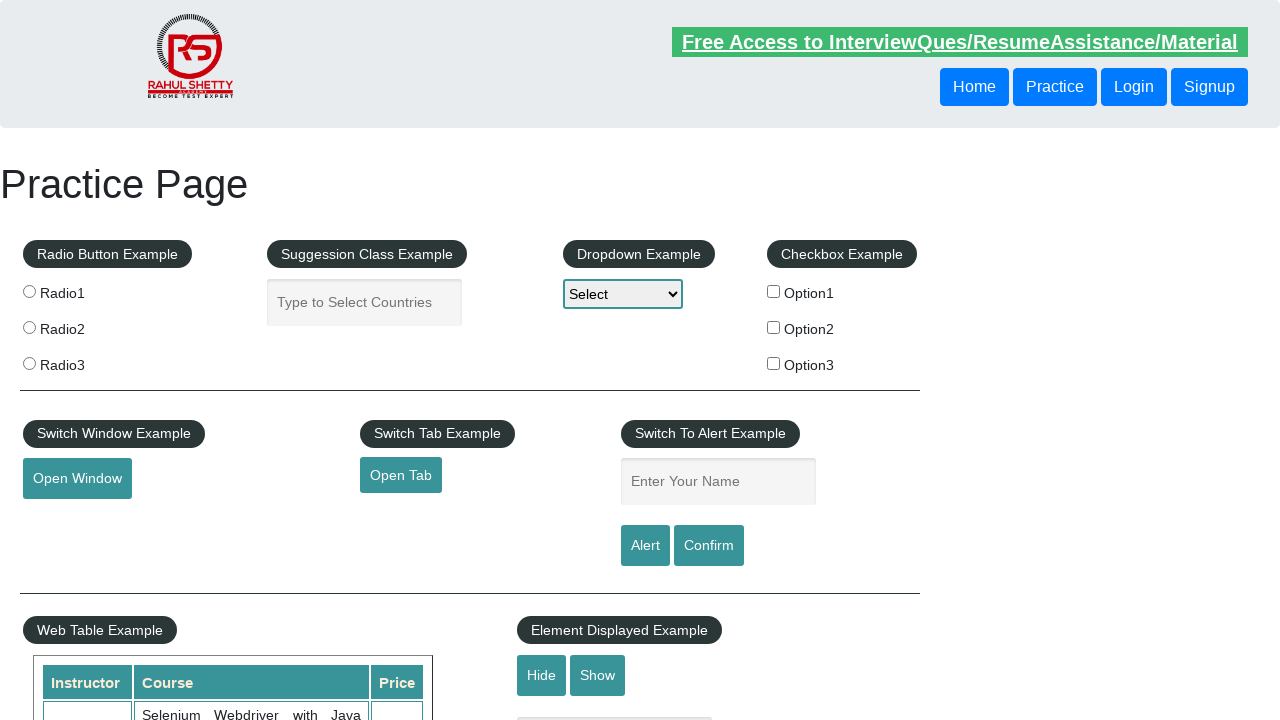

Scrolled window down by 500 pixels
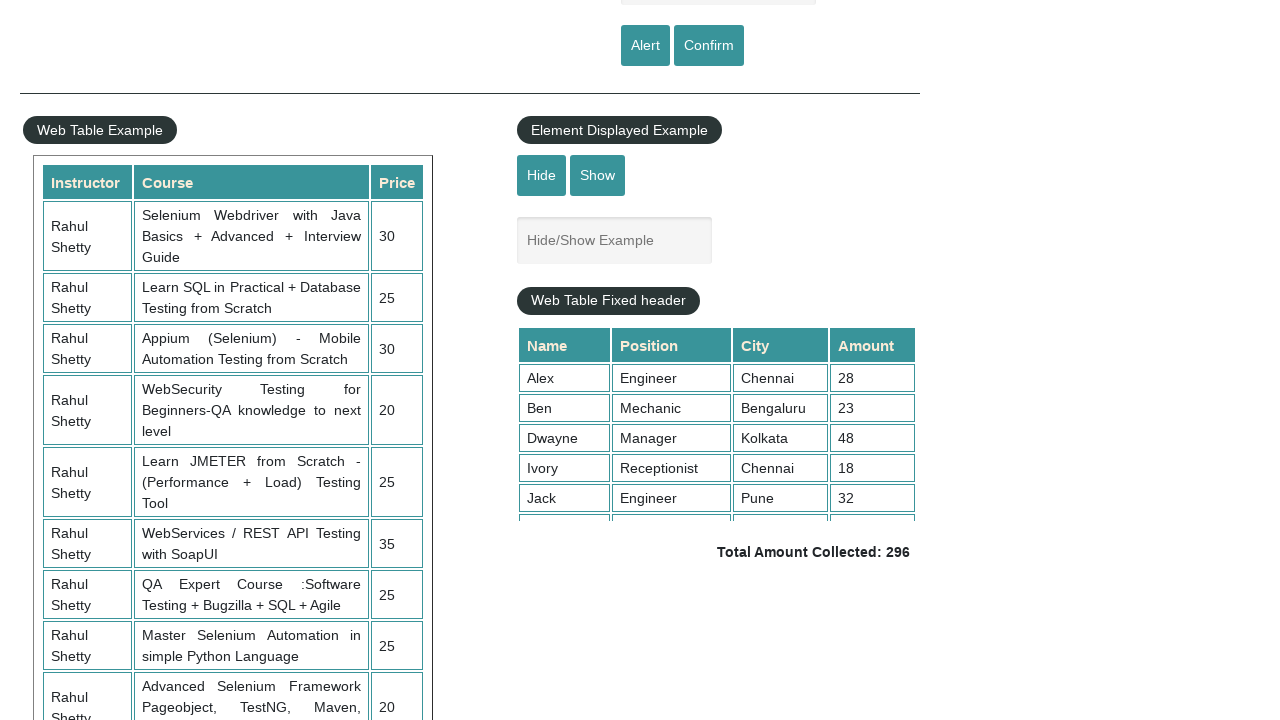

Scrolled table element to position 200
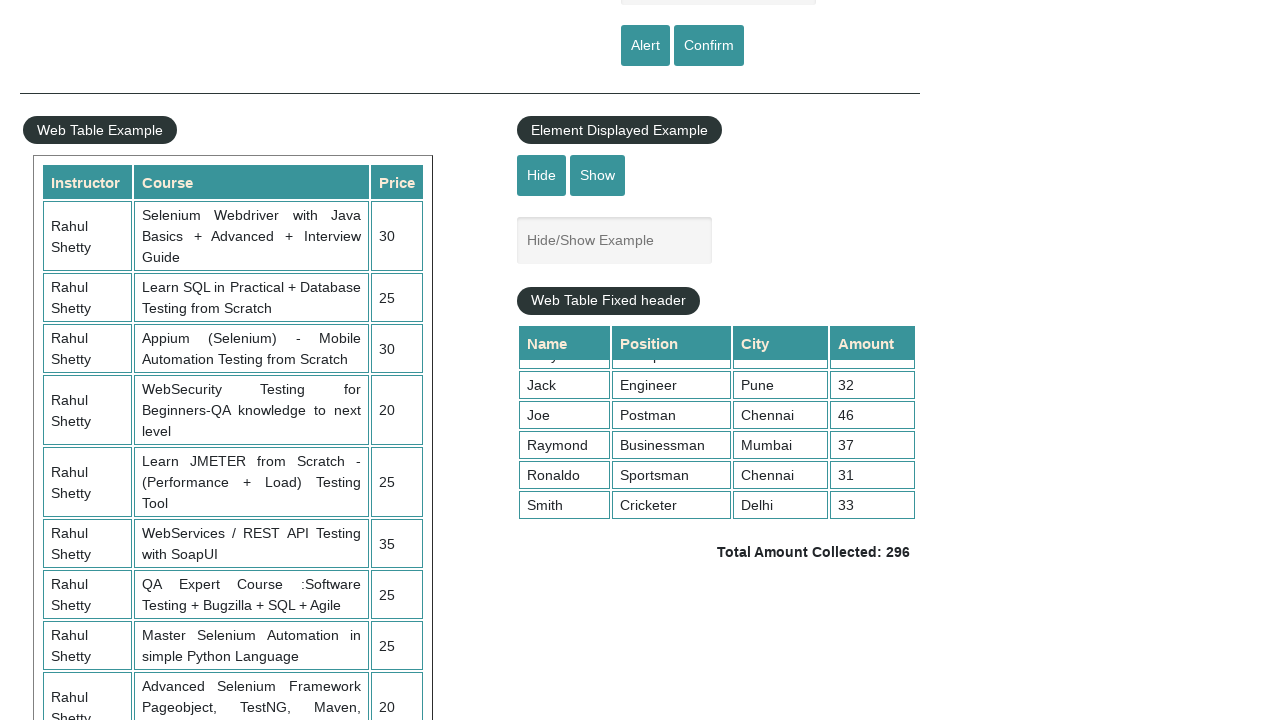

Retrieved all values from 4th column of the table
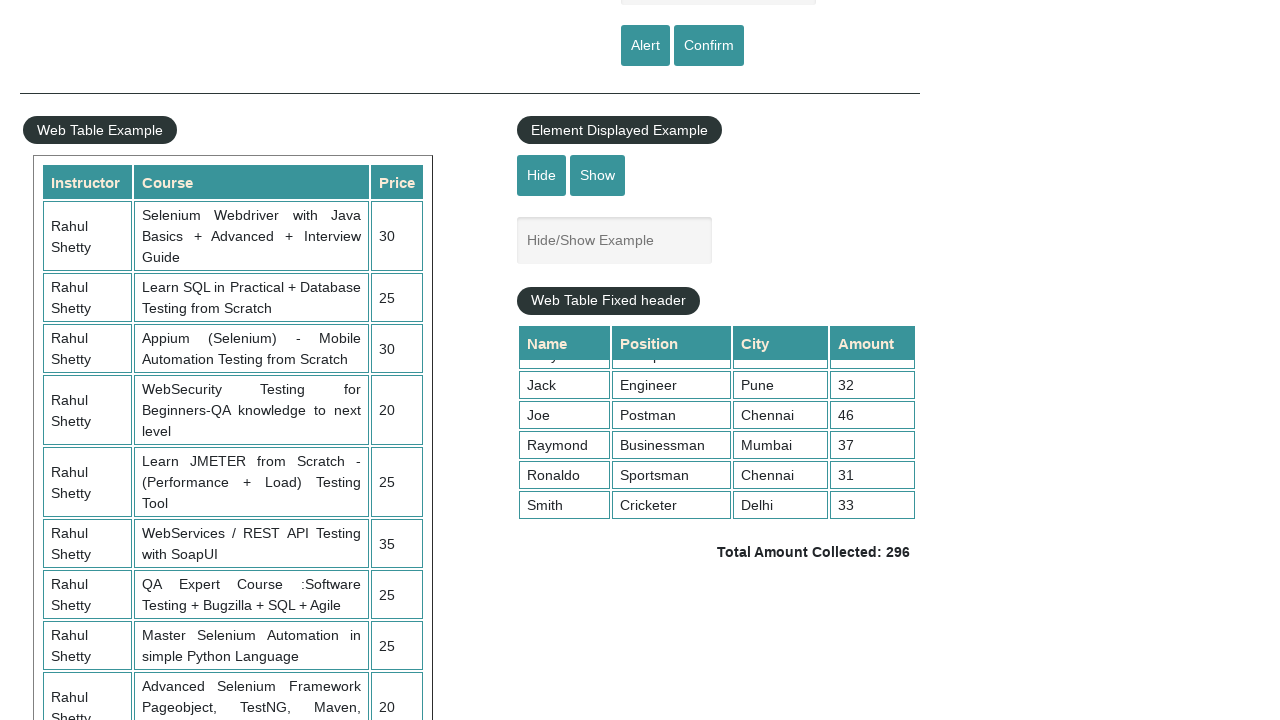

Calculated sum of all 4th column values: 296
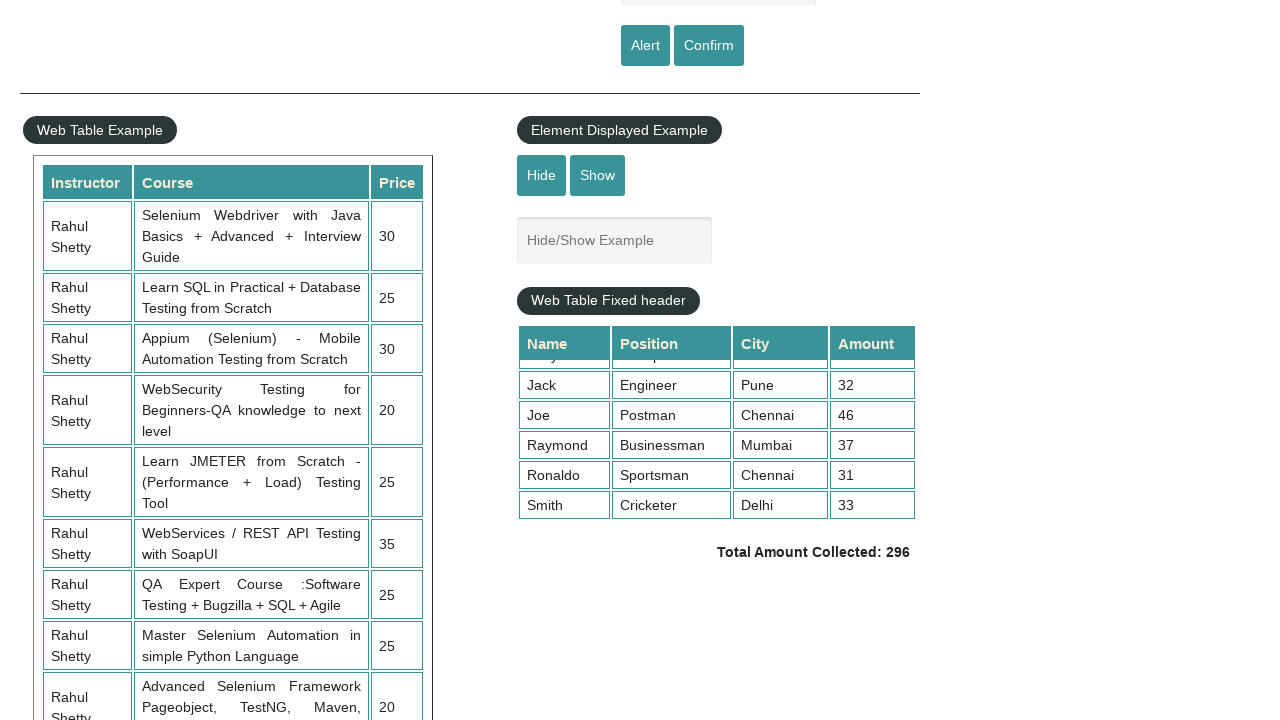

Retrieved displayed total amount text
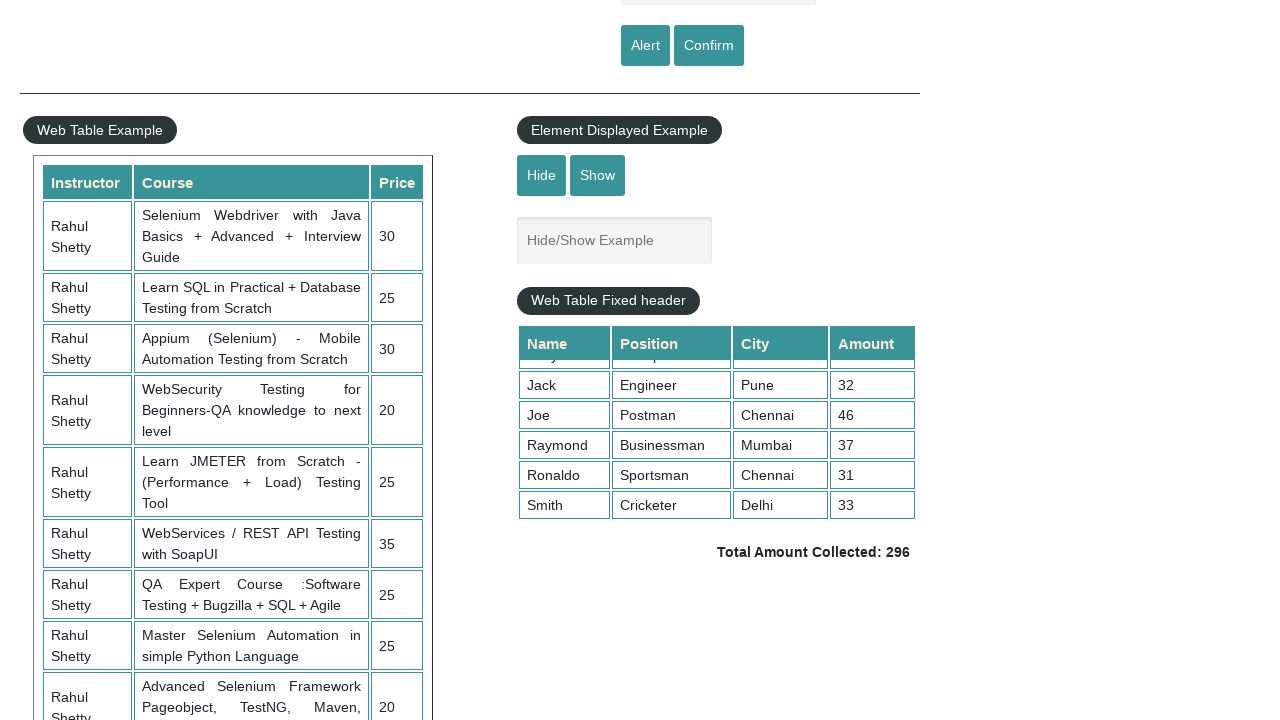

Parsed displayed total: 296
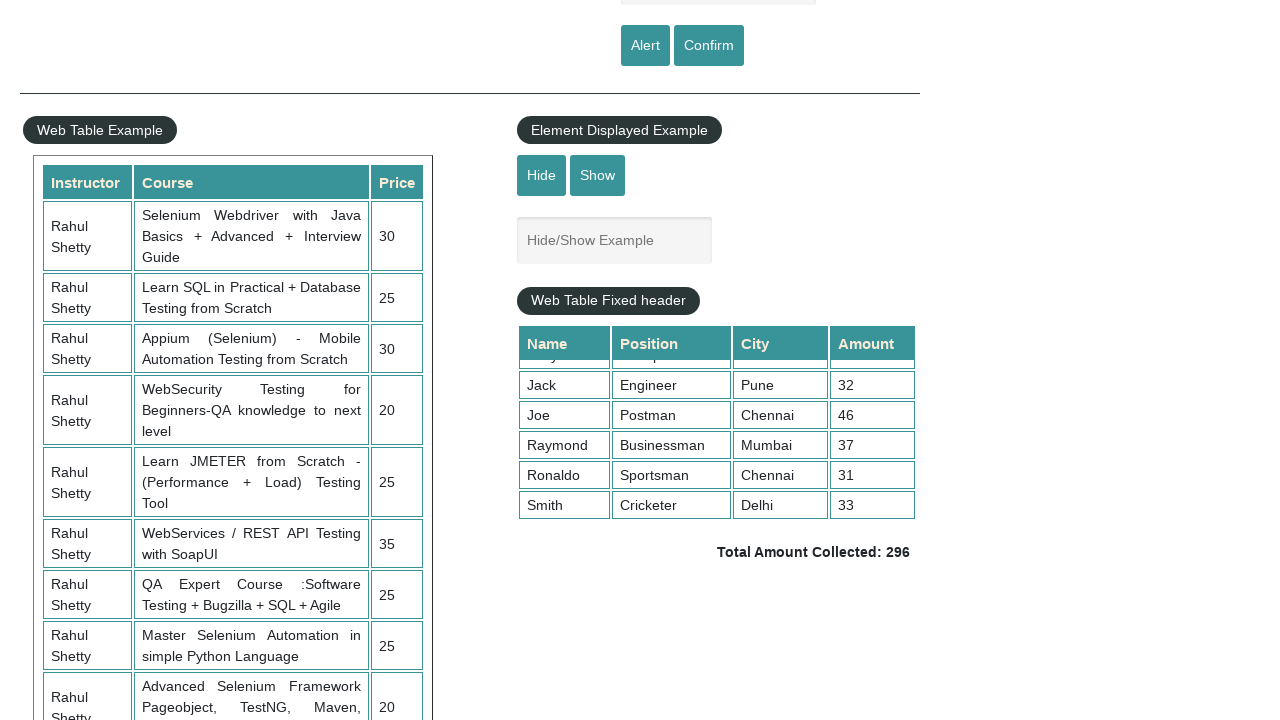

Verified that calculated sum (296) matches displayed total (296)
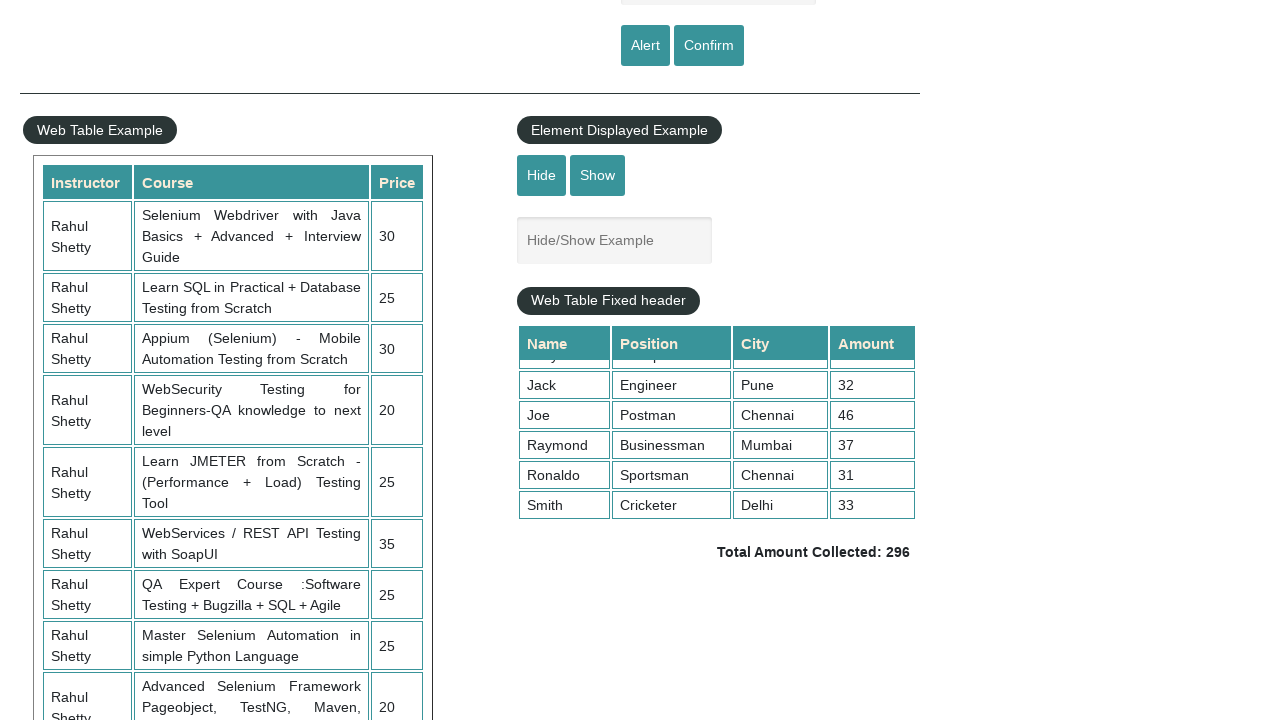

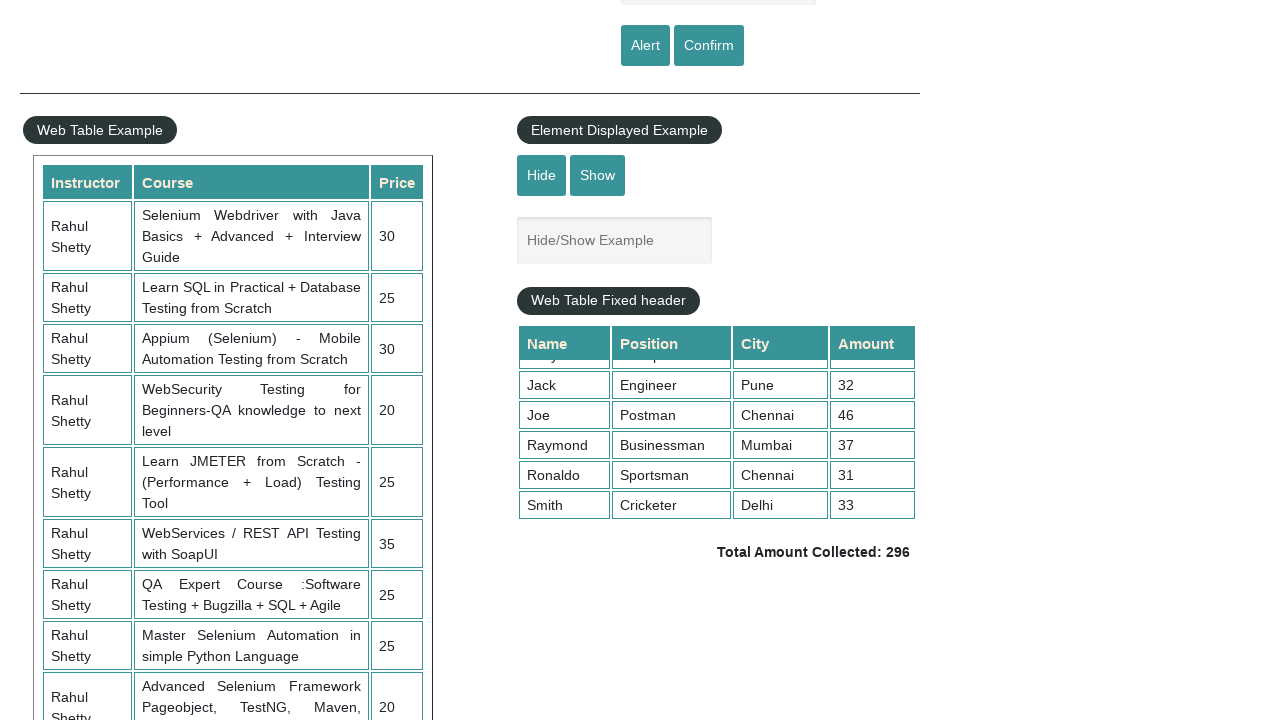